Tests iframe handling by switching to a demo iframe, filling an autocomplete input field with text, then switching back to the main content and clicking on a navigation link.

Starting URL: http://jqueryui.com/autocomplete/

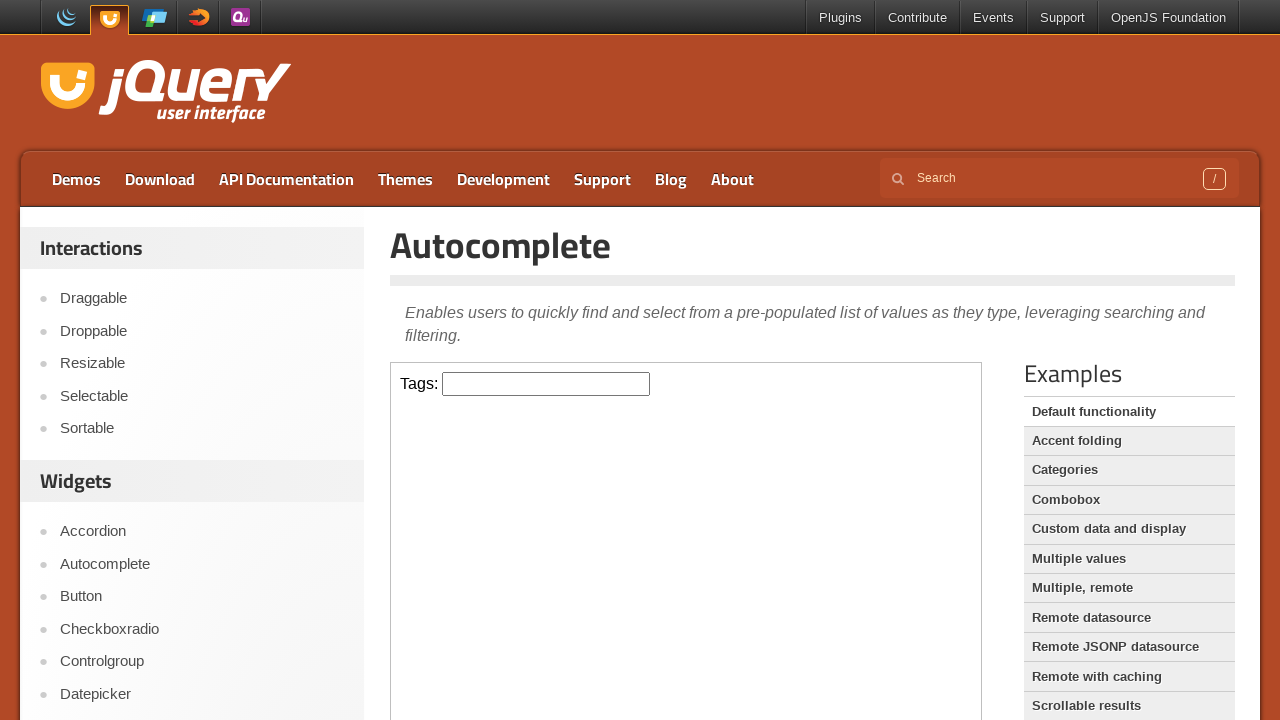

Located the demo iframe
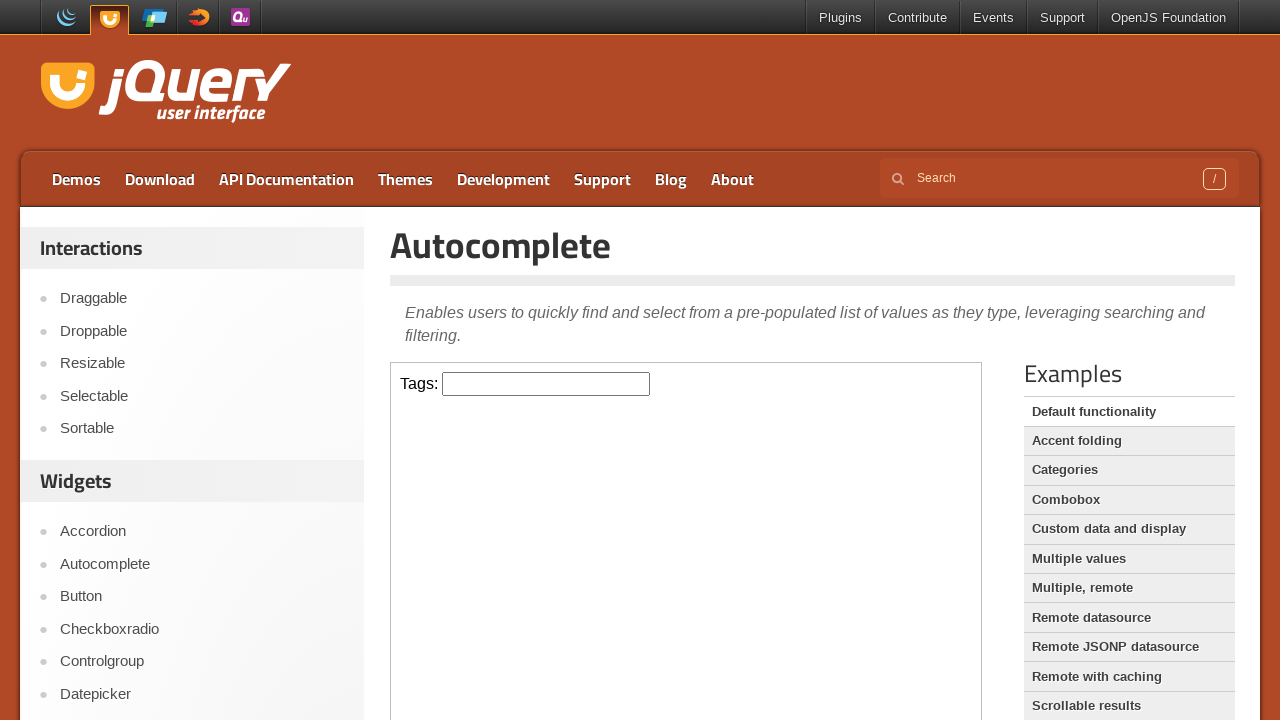

Filled autocomplete input field with 'hello' on .demo-frame >> internal:control=enter-frame >> input.ui-autocomplete-input
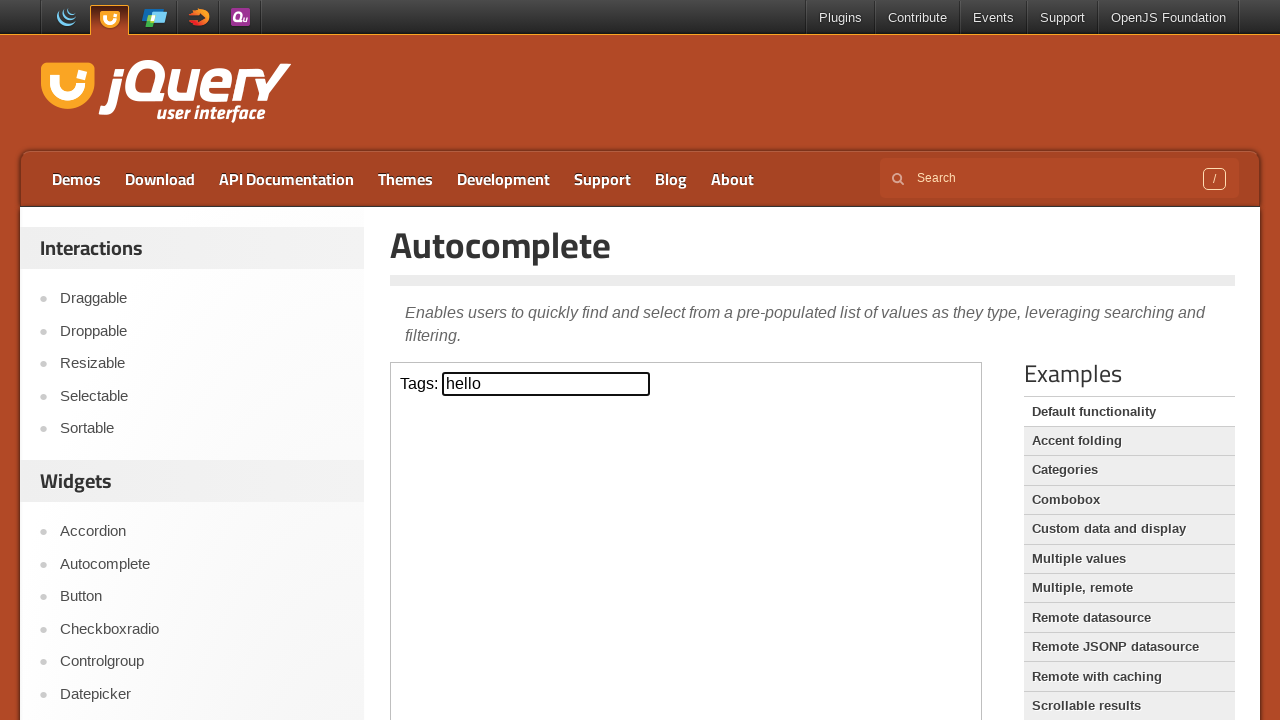

Clicked on the Sortable navigation link at (202, 429) on text=Sortable
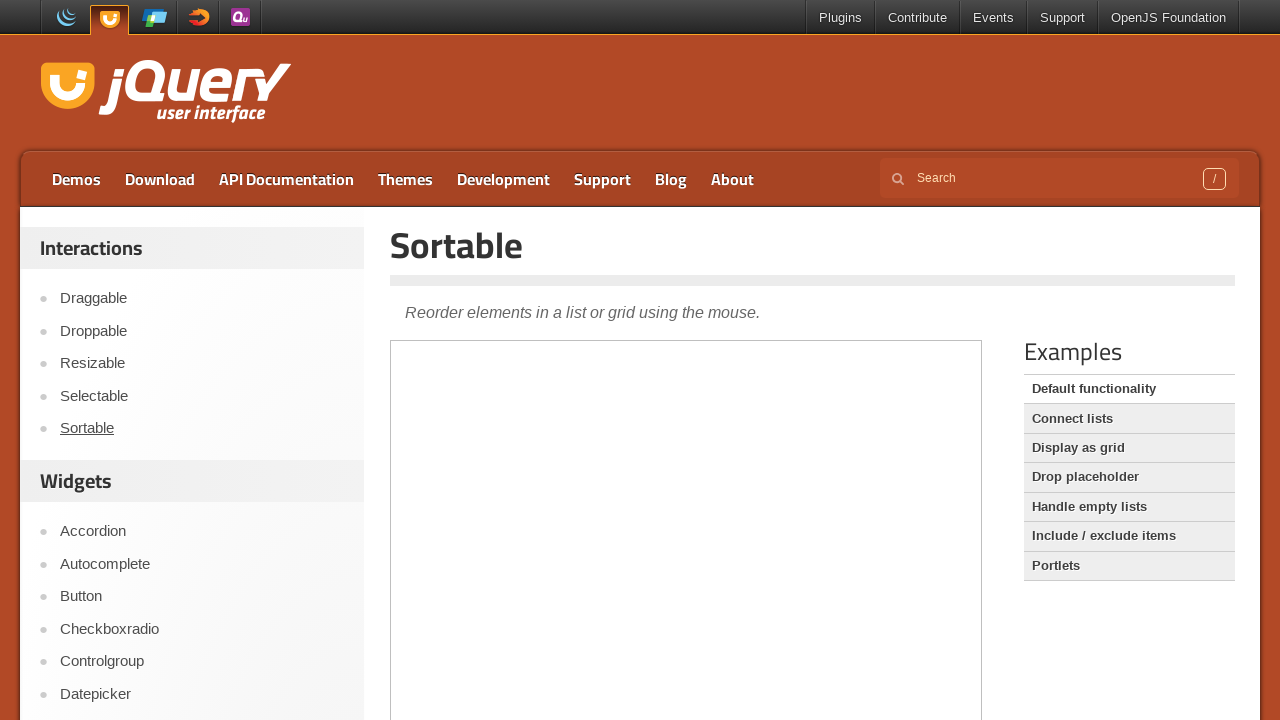

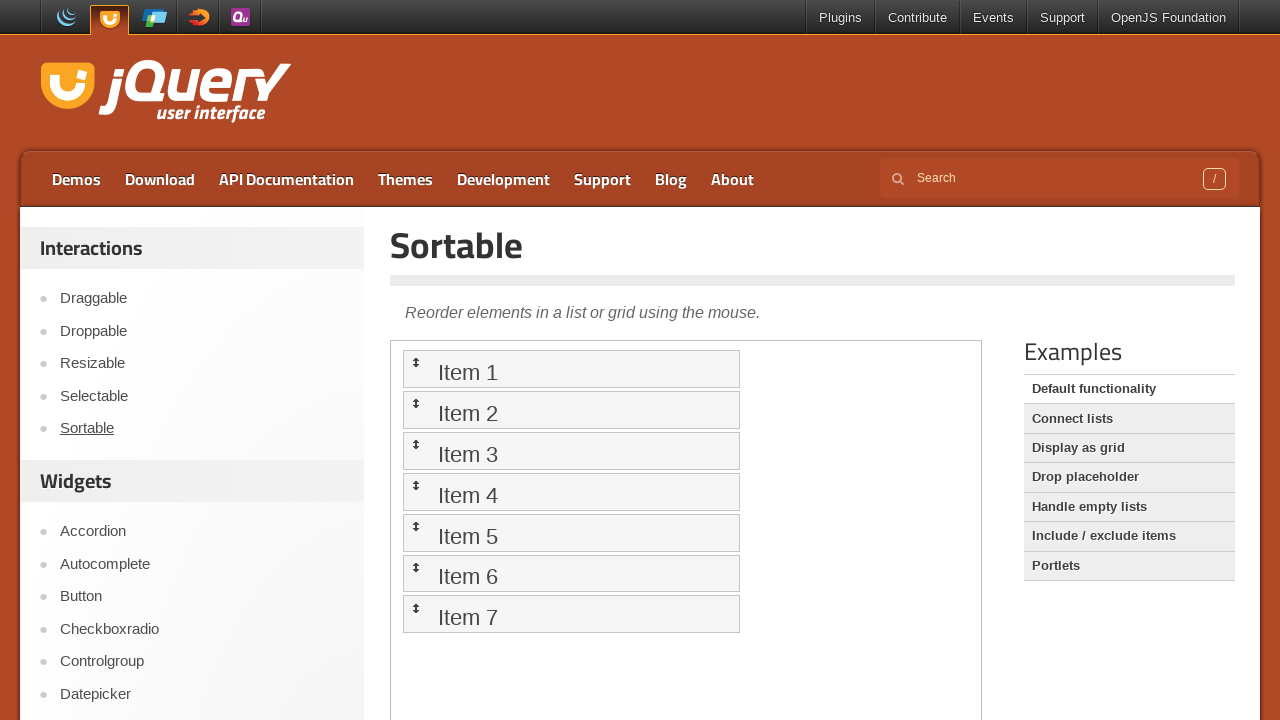